Validates the email address field including label text and placeholder attribute.

Starting URL: https://qa-practice.netlify.app/bugs-form

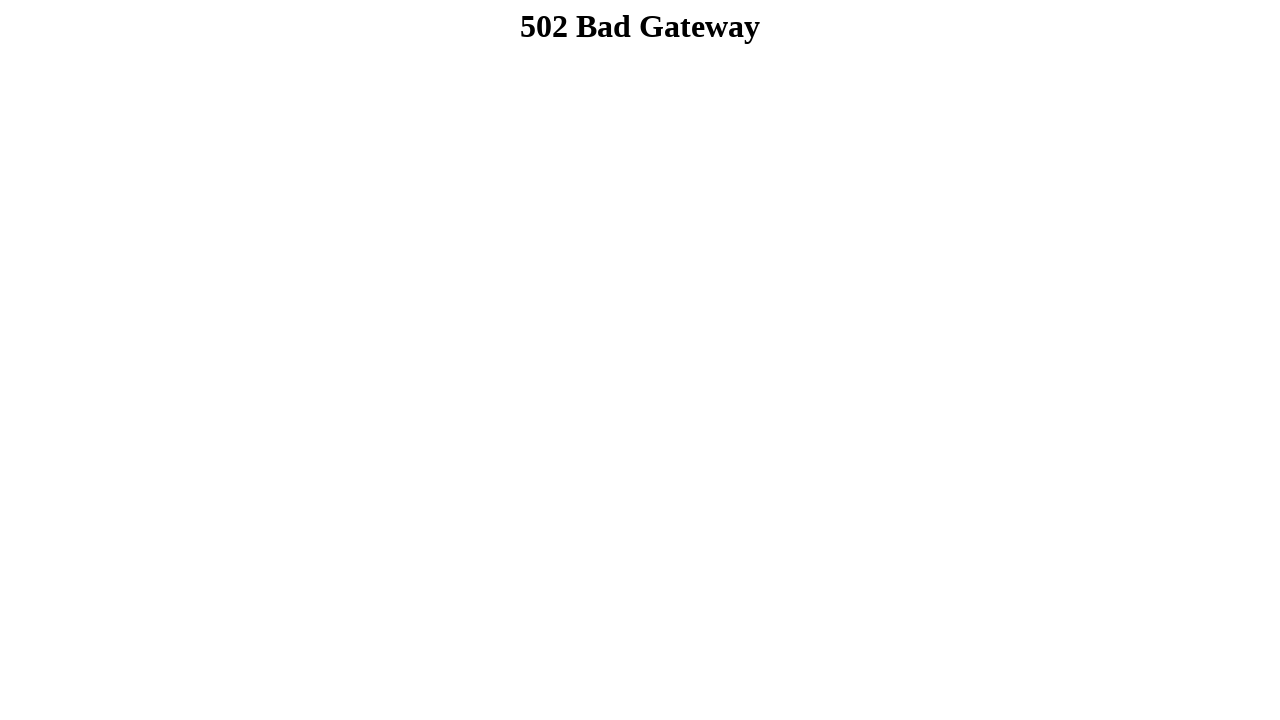

Navigated to bugs form page
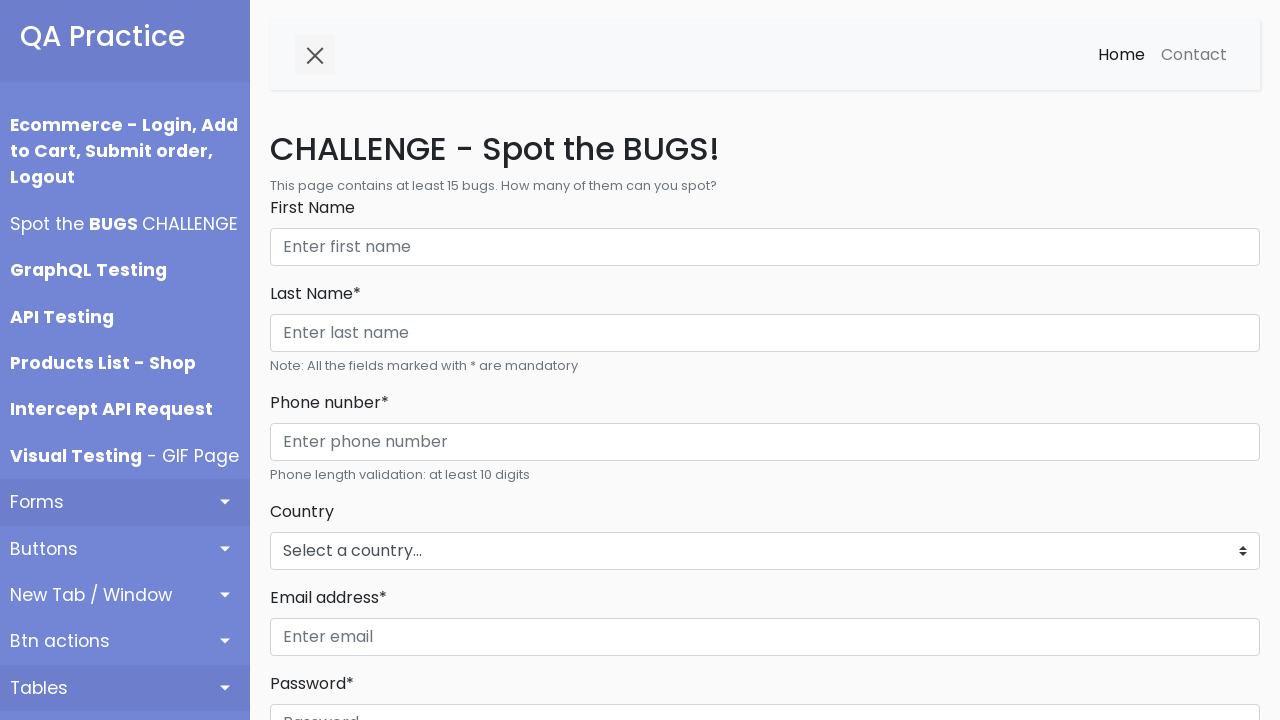

Email label element loaded and is visible
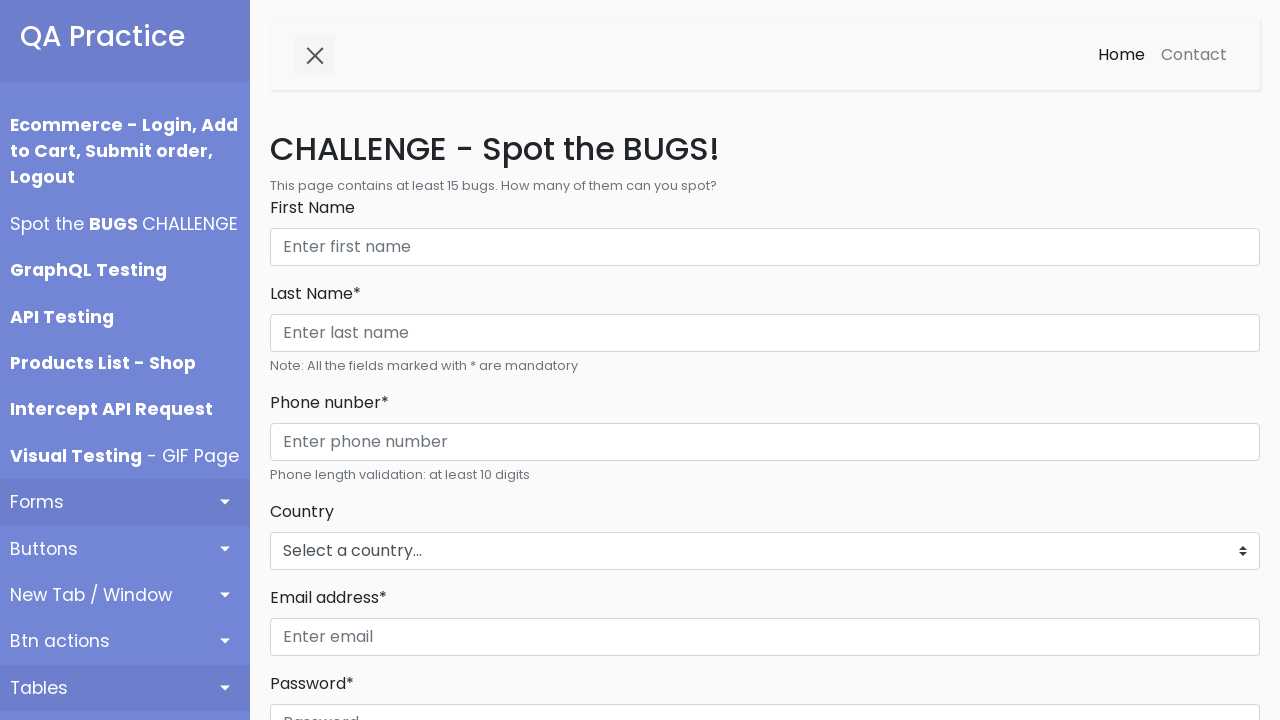

Located email input field with ID 'emailAddress'
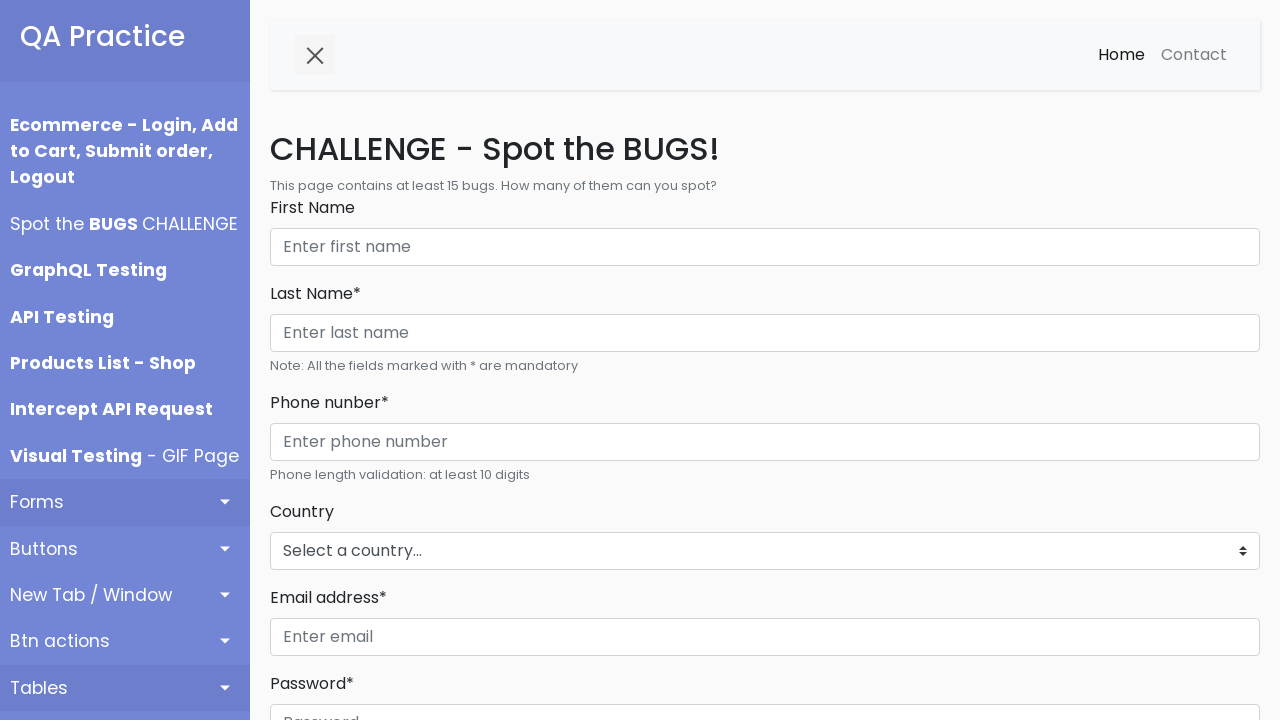

Verified email input placeholder attribute equals 'Enter email'
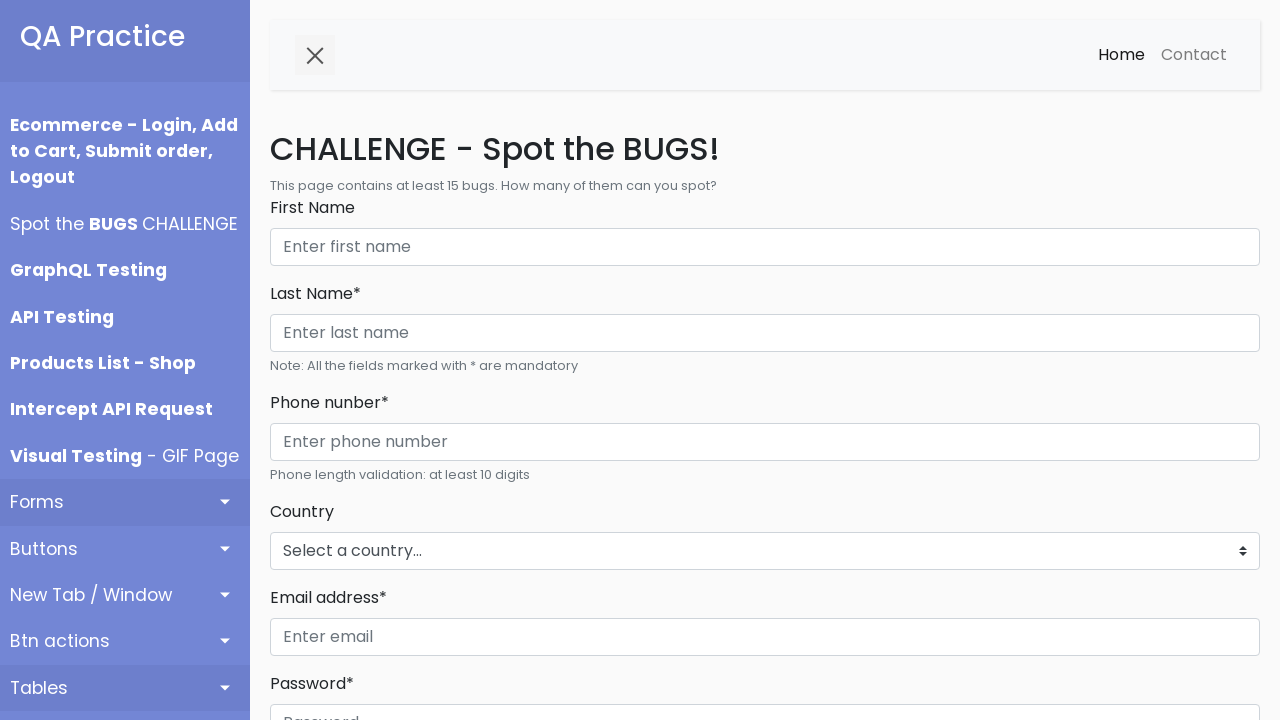

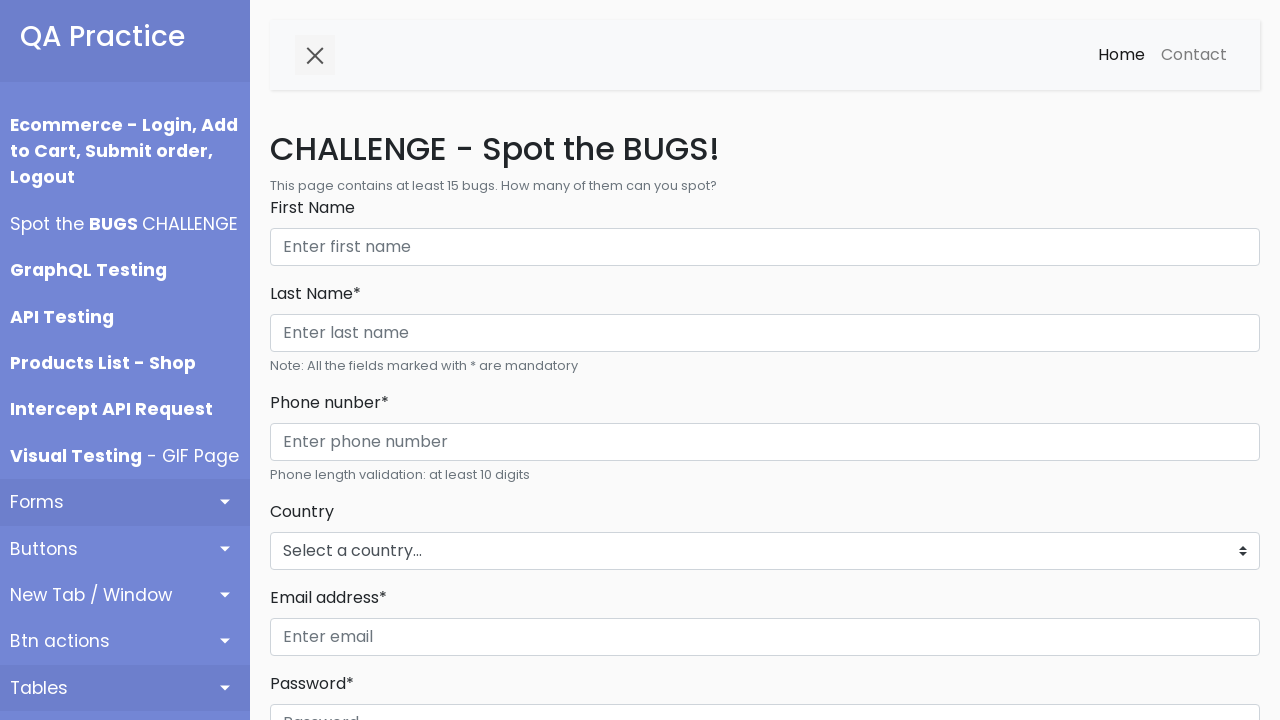